Tests JavaScript alert handling by switching to an iframe, triggering a prompt alert, and dismissing it

Starting URL: https://www.w3schools.com/js/tryit.asp?filename=tryjs_prompt

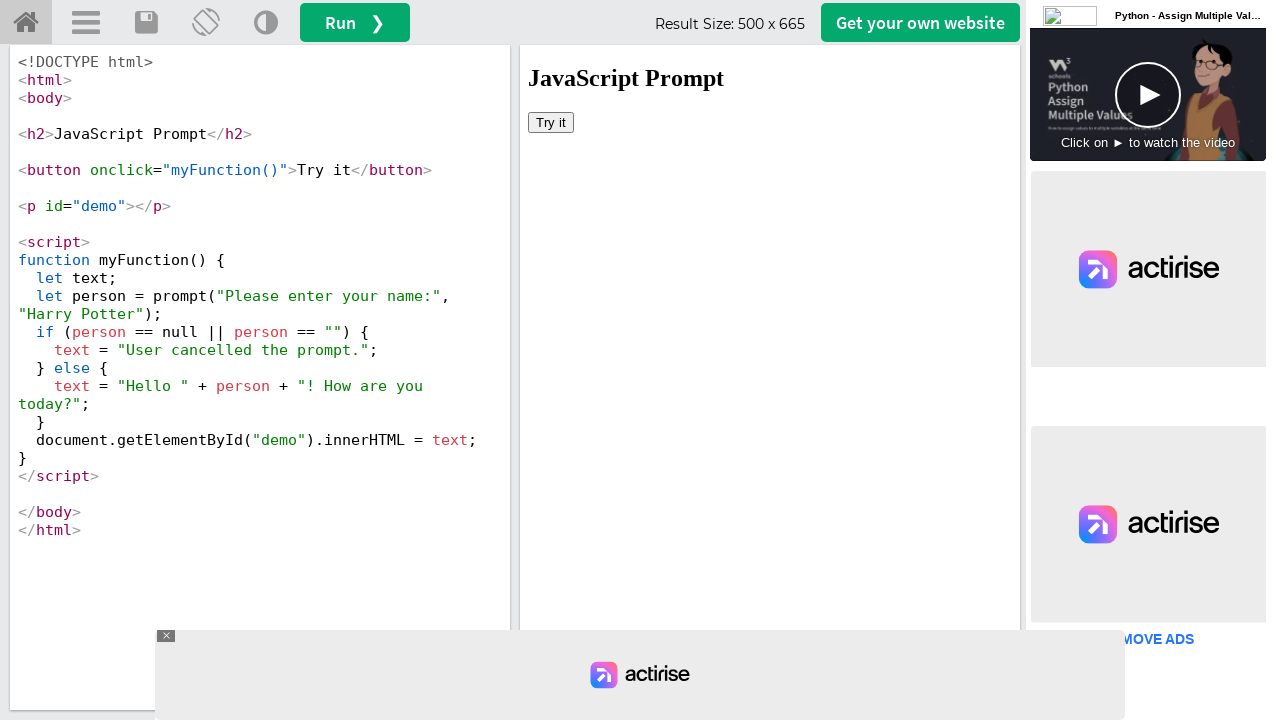

Located iframe with name 'iframeResult'
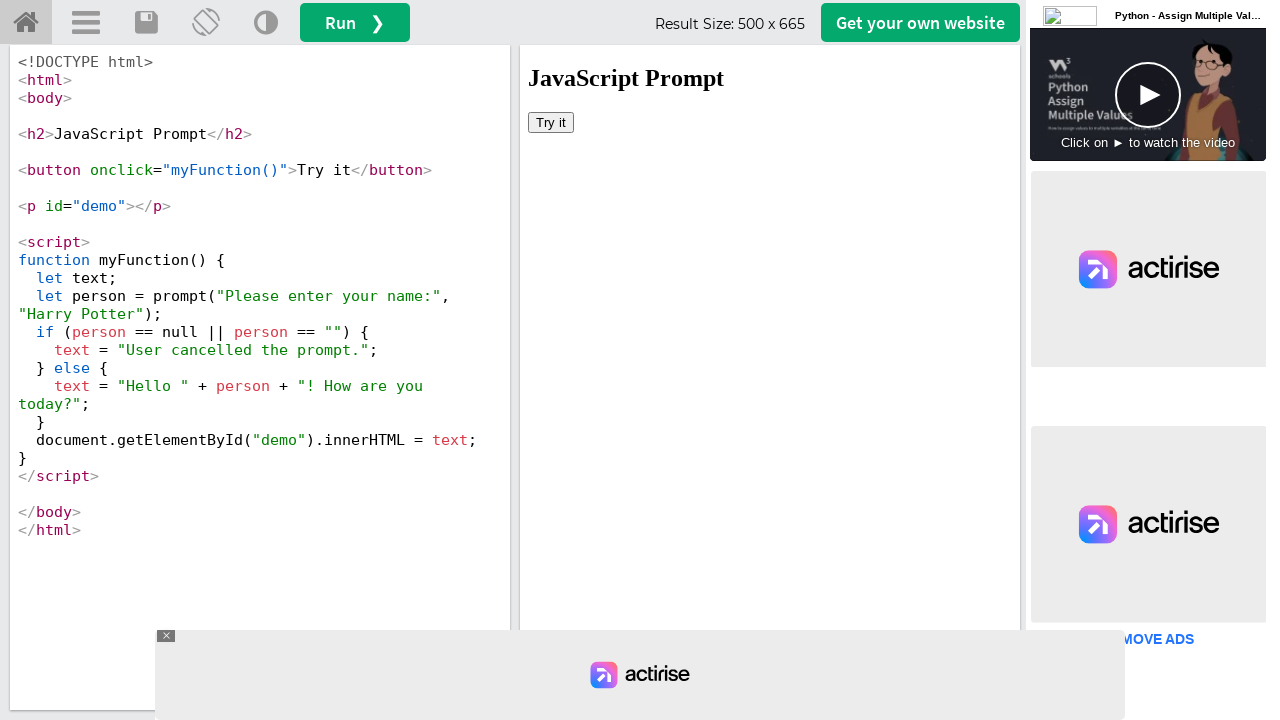

Clicked 'Try it' button inside iframe to trigger prompt alert at (551, 122) on iframe[name='iframeResult'] >> internal:control=enter-frame >> button:has-text('
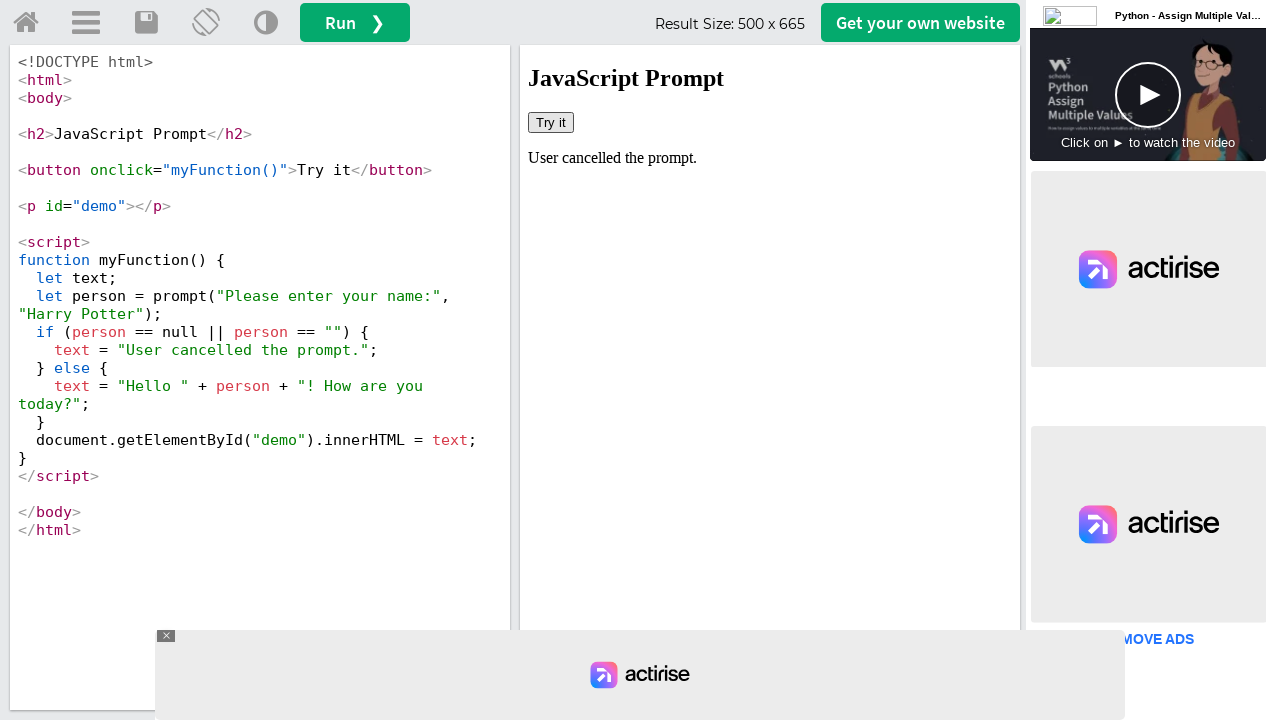

Set up dialog handler to dismiss JavaScript prompt alert
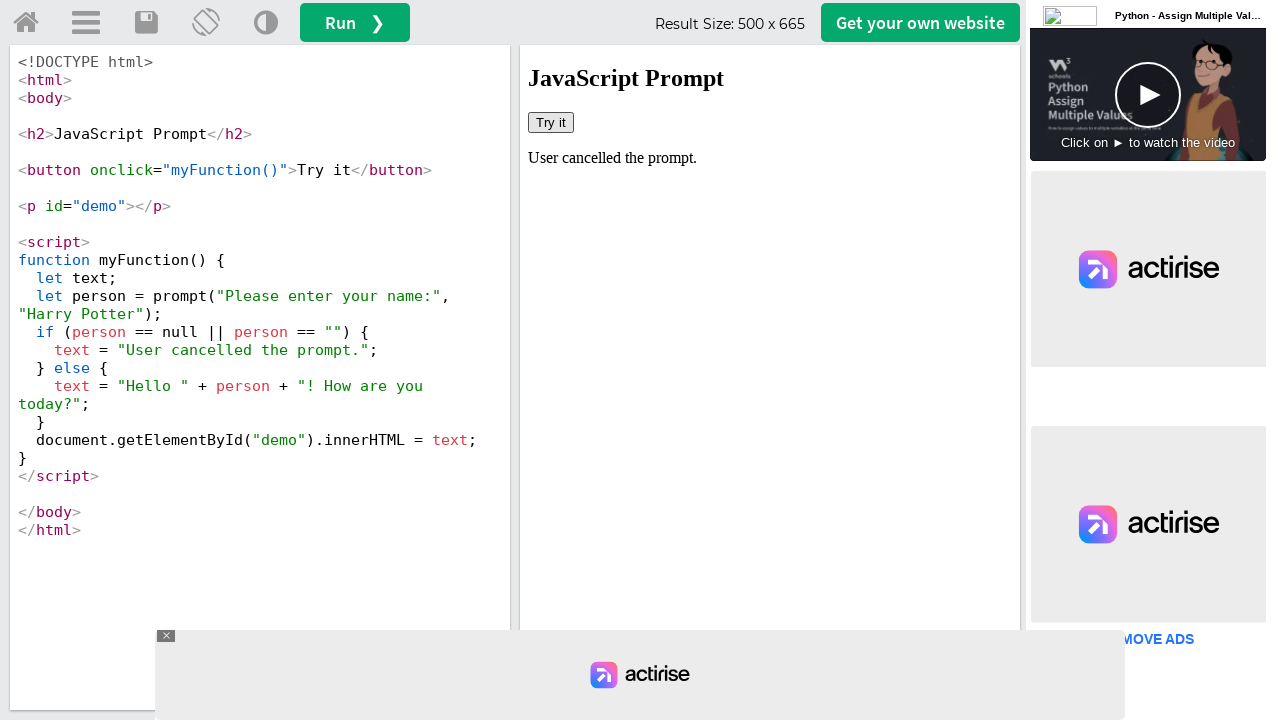

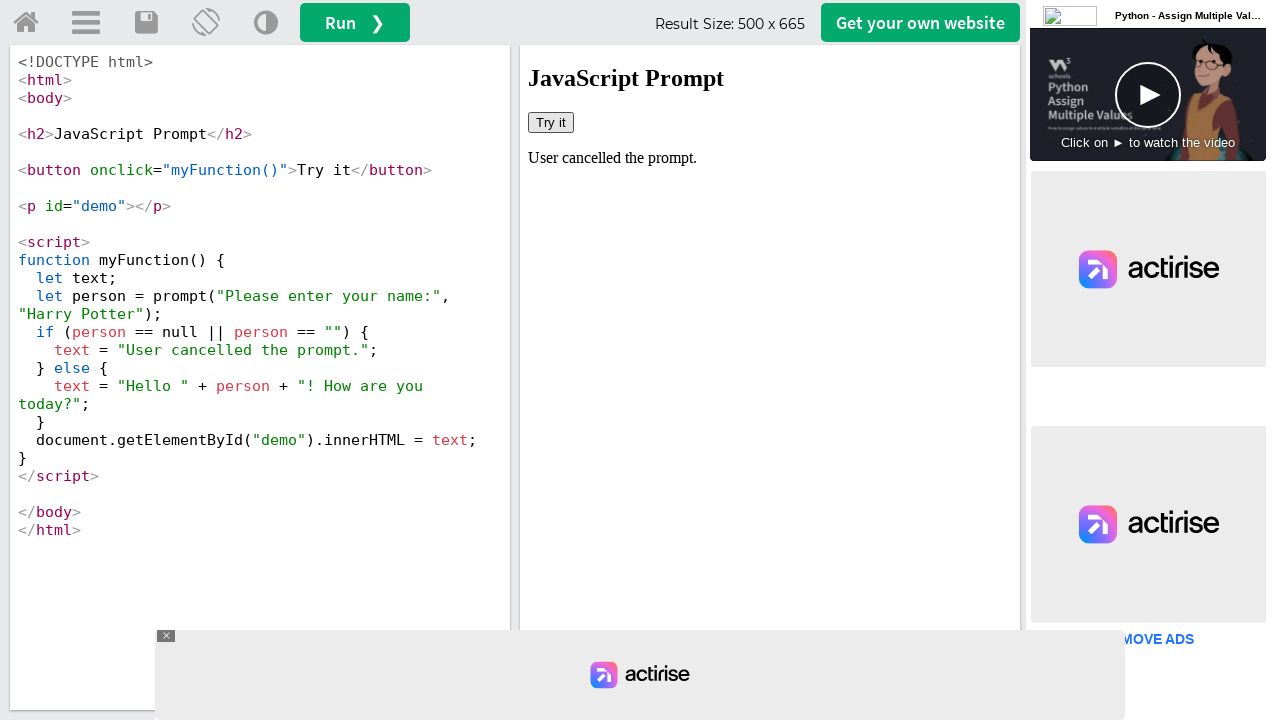